Navigates to the dashboard page of an agentic marketing generator application and waits for content to load.

Starting URL: https://agentic-marketing-generator.netlify.app/dashboard

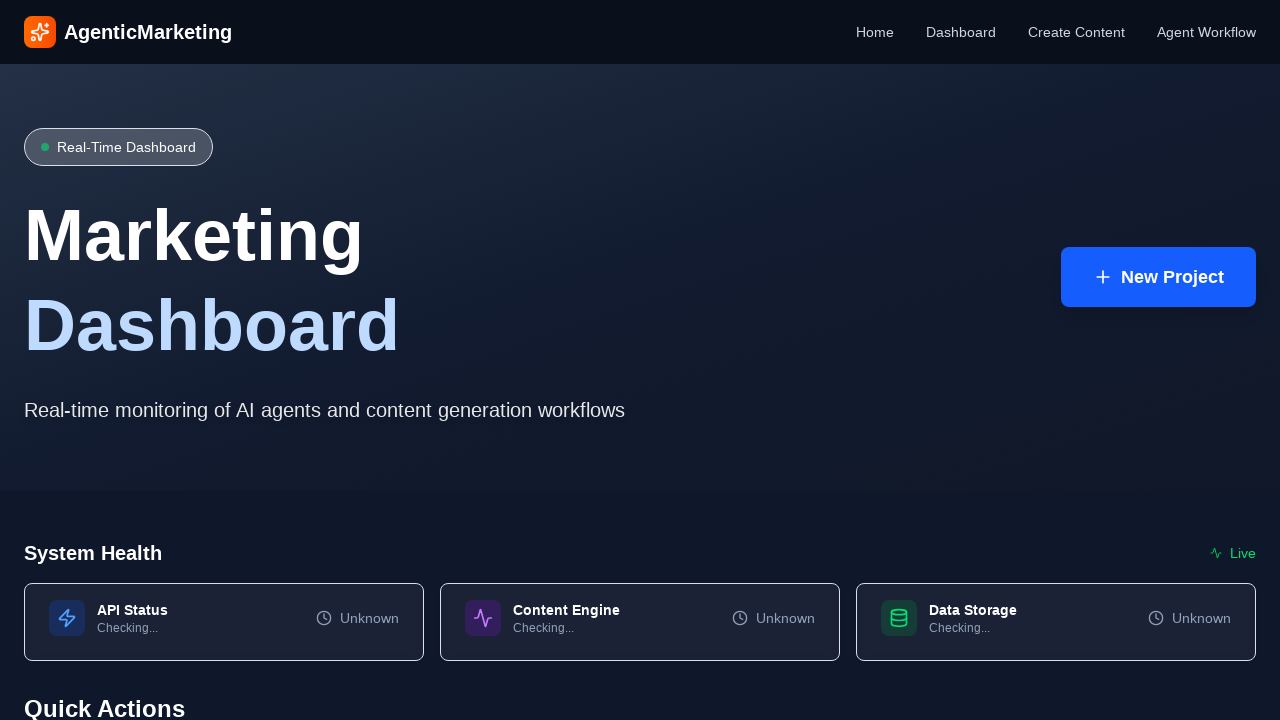

Navigated to dashboard page
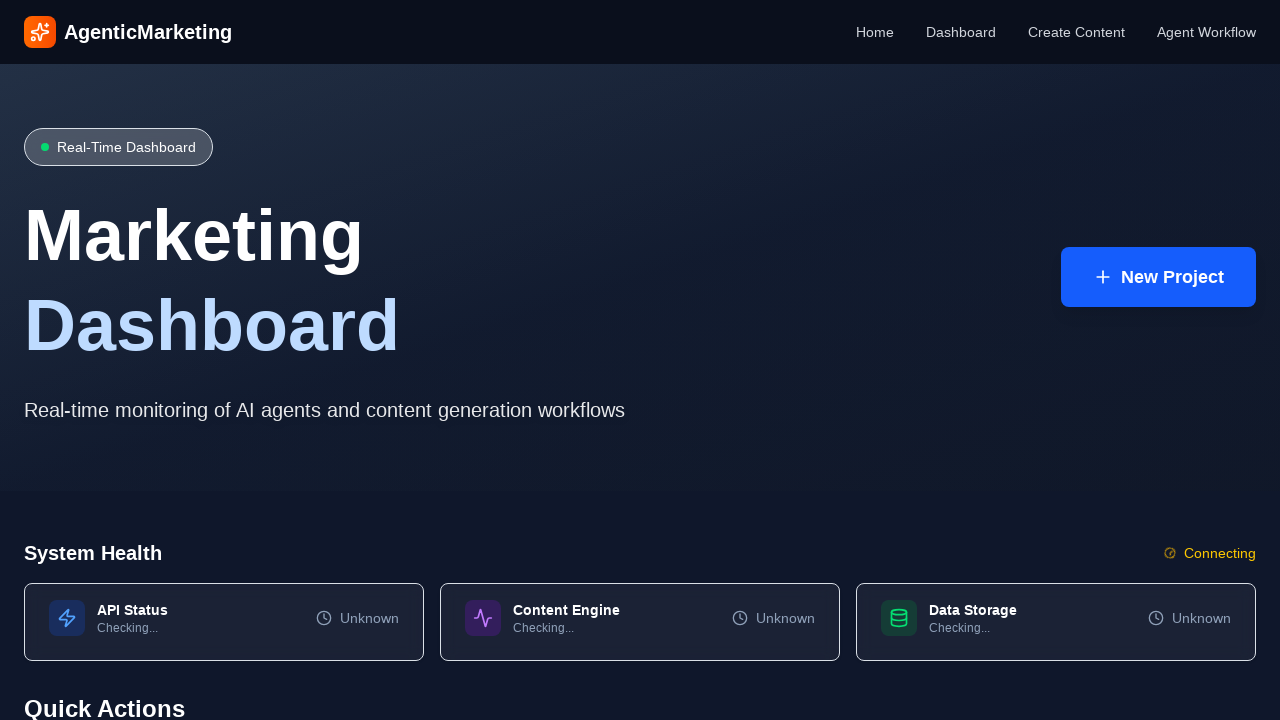

Waited 5 seconds for page content to load
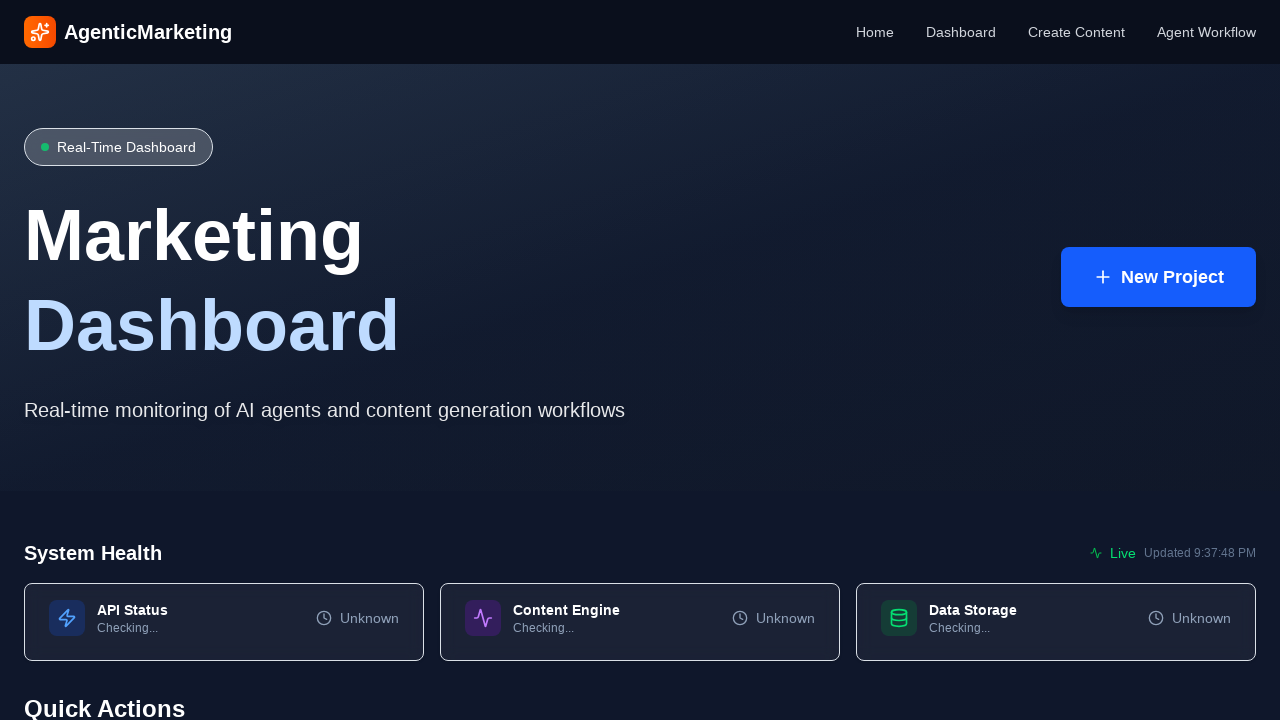

Verified page body element loaded
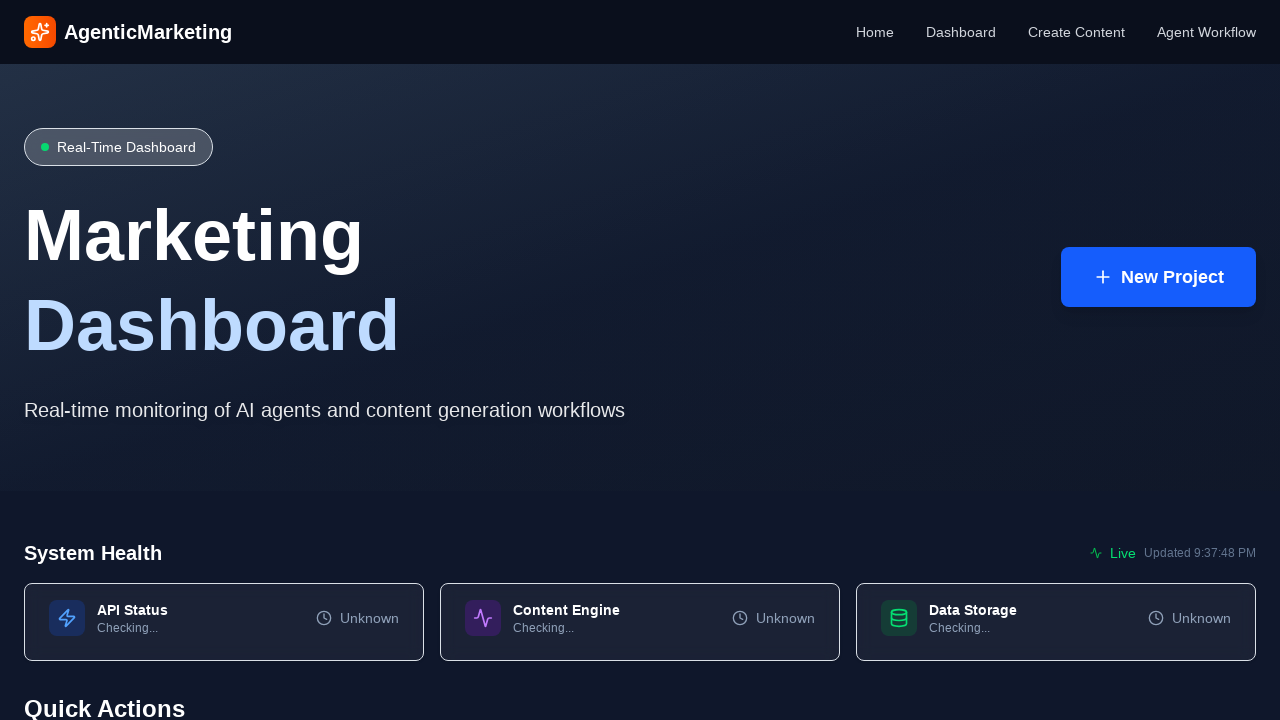

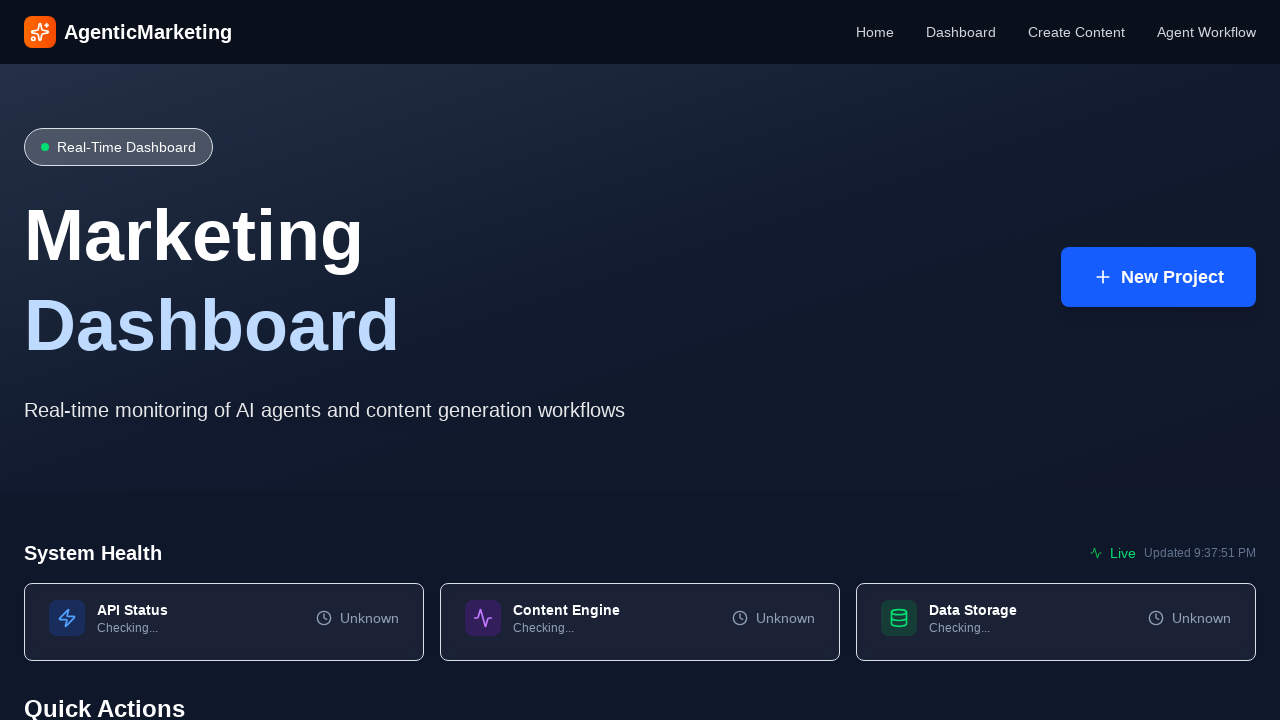